Tests an e-commerce shopping flow by adding specific grocery items (Cucumber, Broccoli, Beetroot, Carrot, Tomato) to cart, proceeding to checkout, and applying a promo code

Starting URL: https://rahulshettyacademy.com/seleniumPractise/

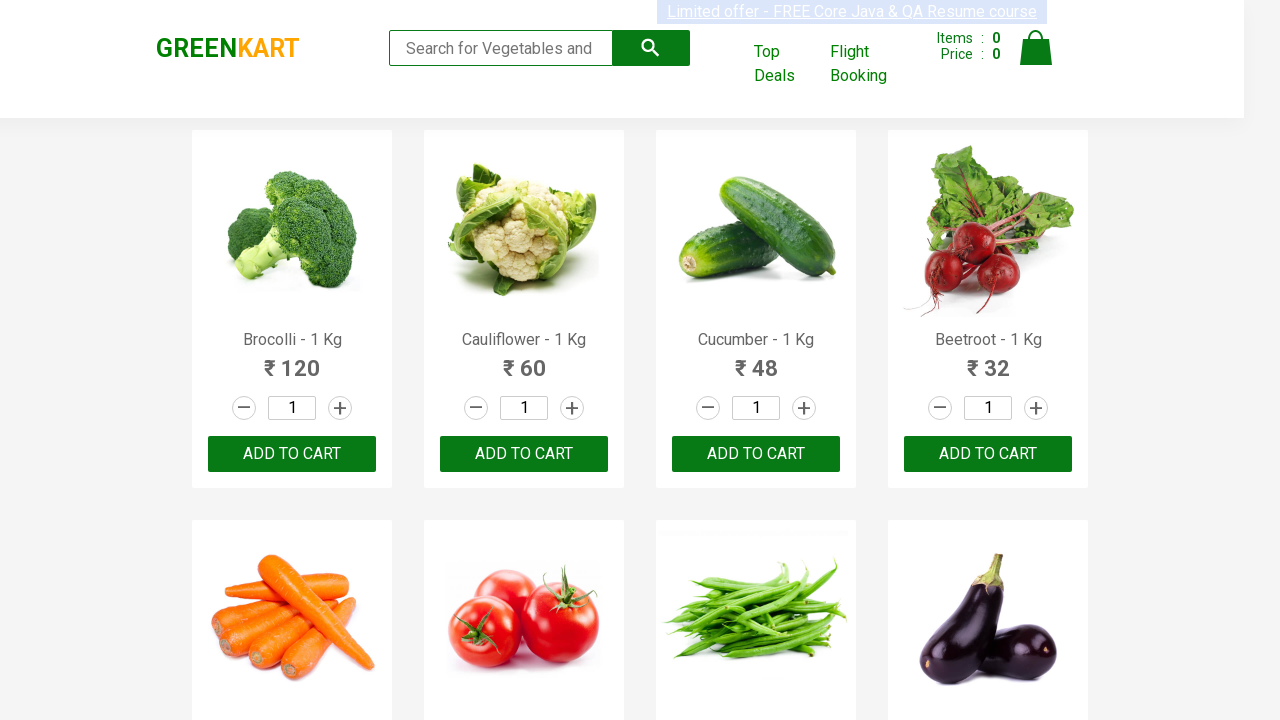

Waited for product list to load
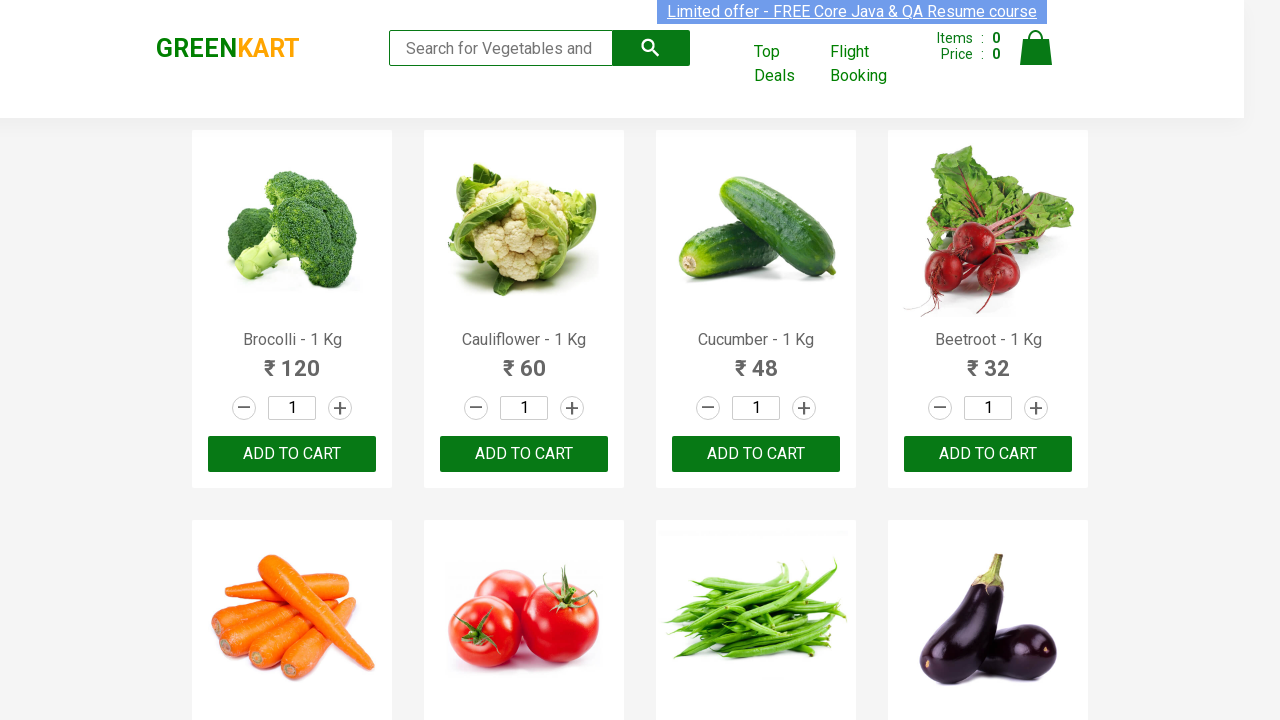

Retrieved all product name elements
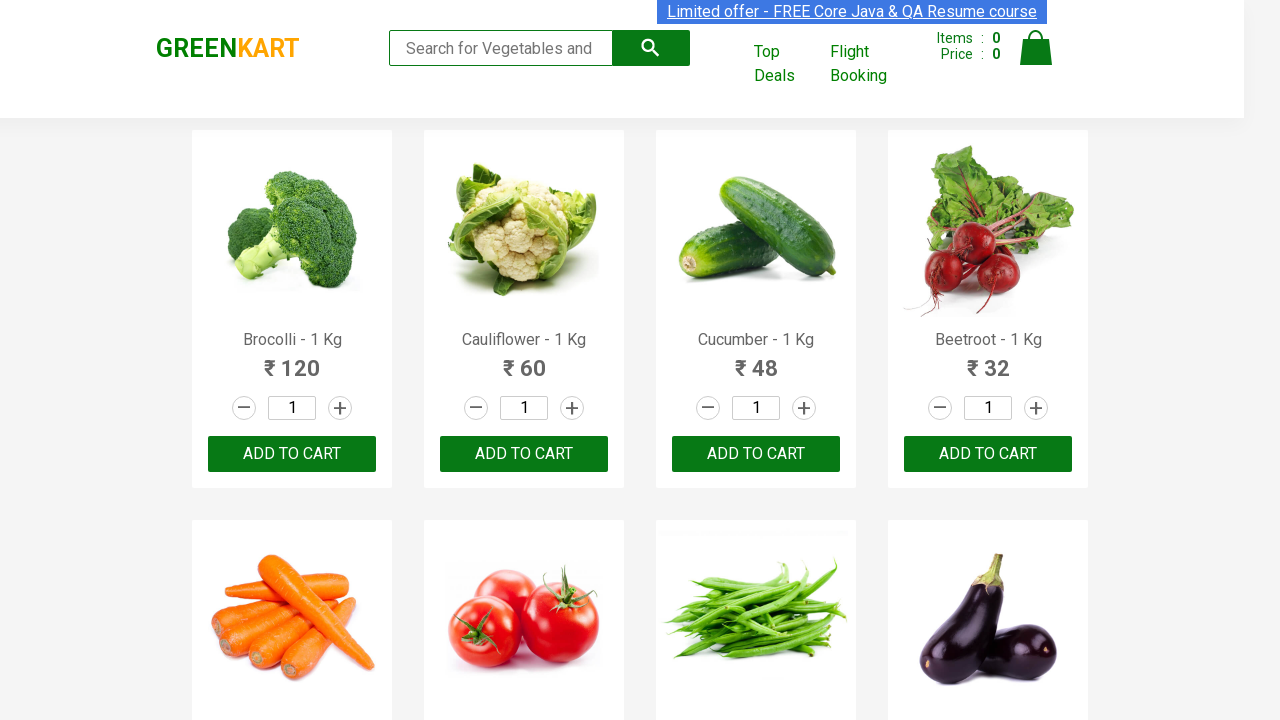

Retrieved all add to cart buttons
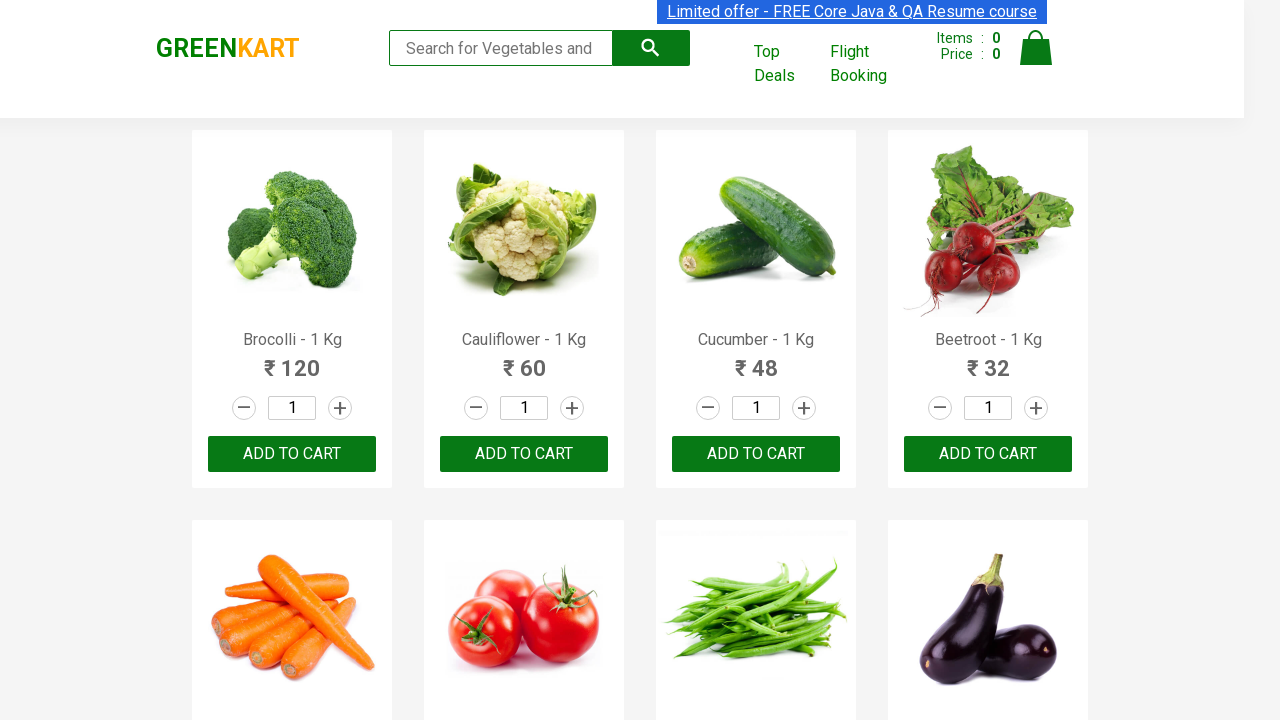

Added 'Brocolli' to cart
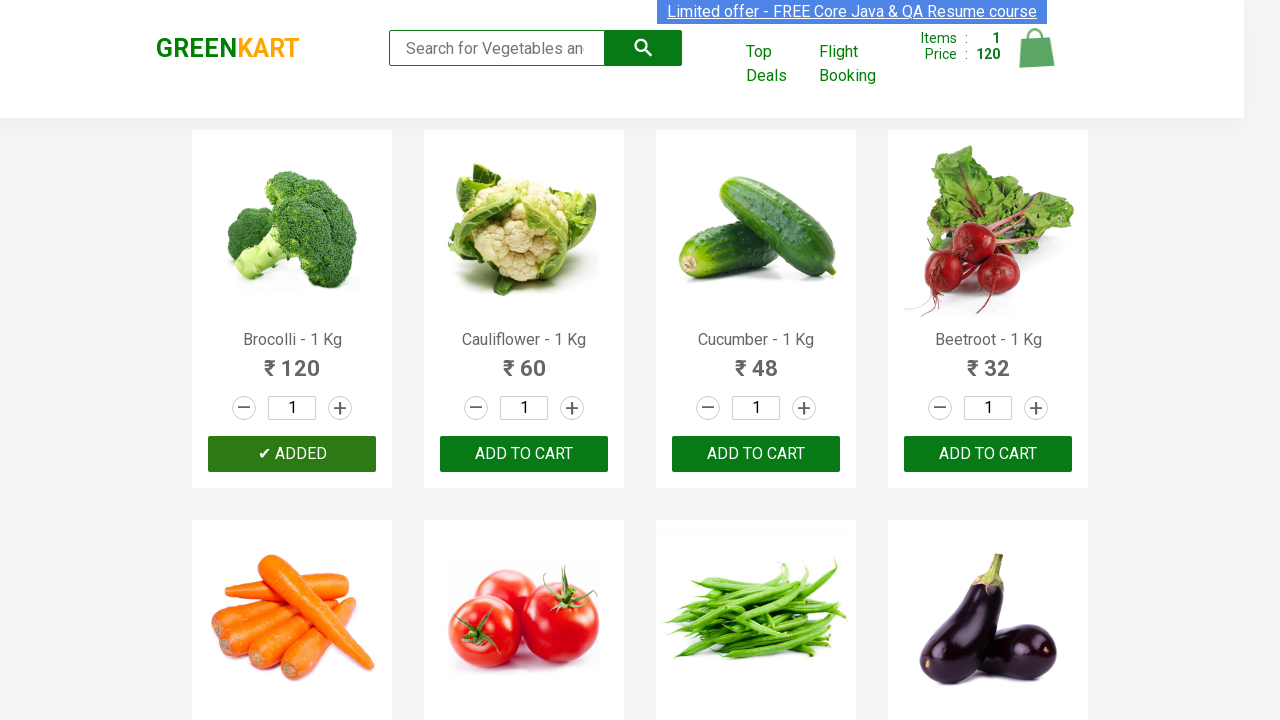

Added 'Cucumber' to cart
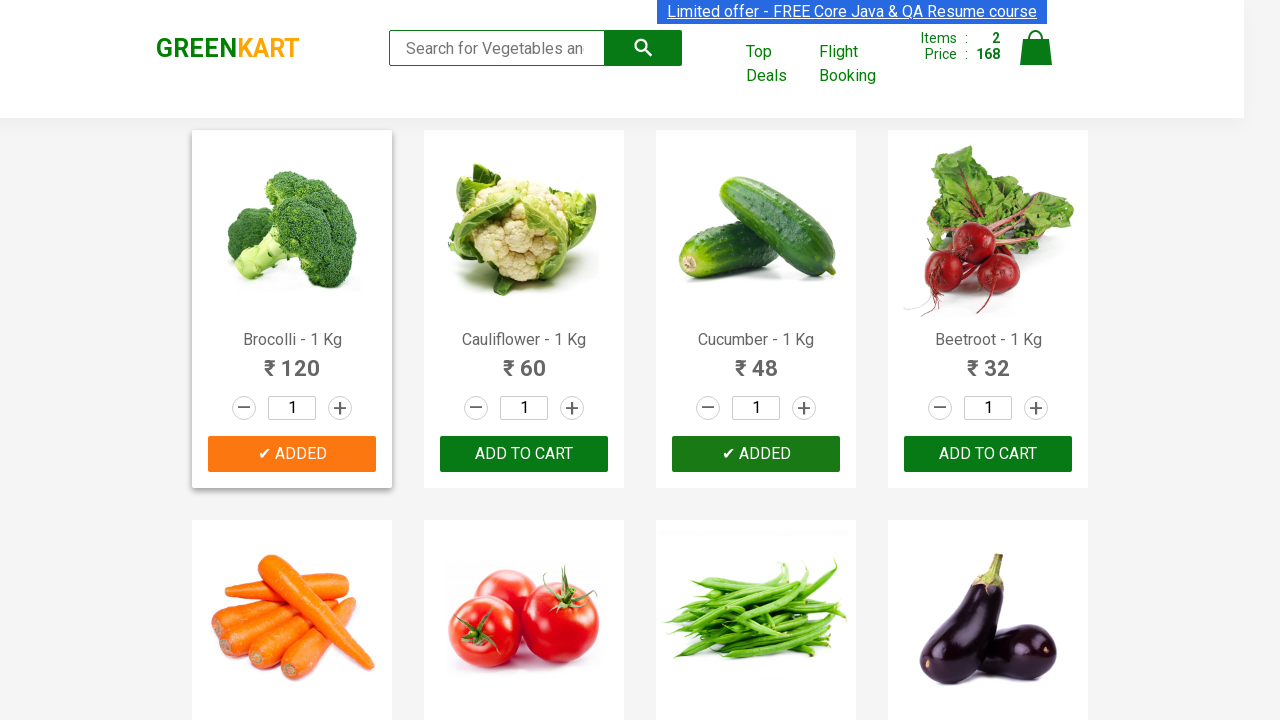

Added 'Beetroot' to cart
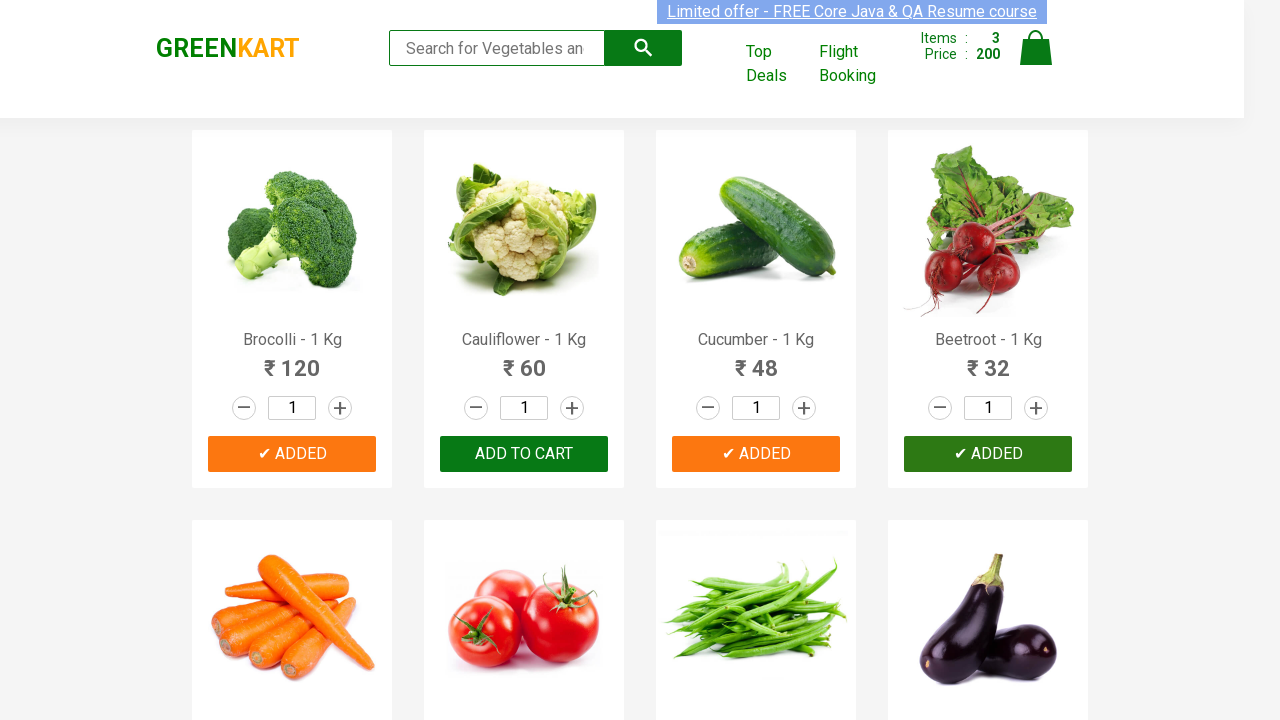

Added 'Carrot' to cart
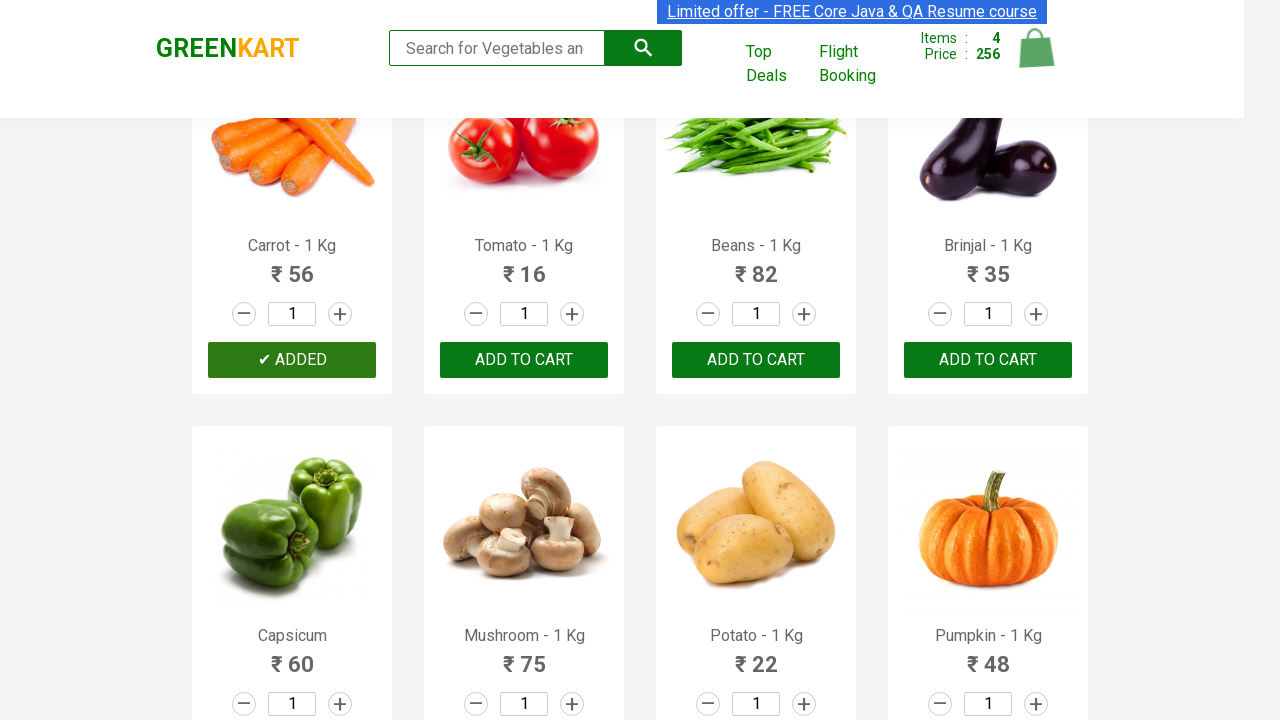

Added 'Tomato' to cart
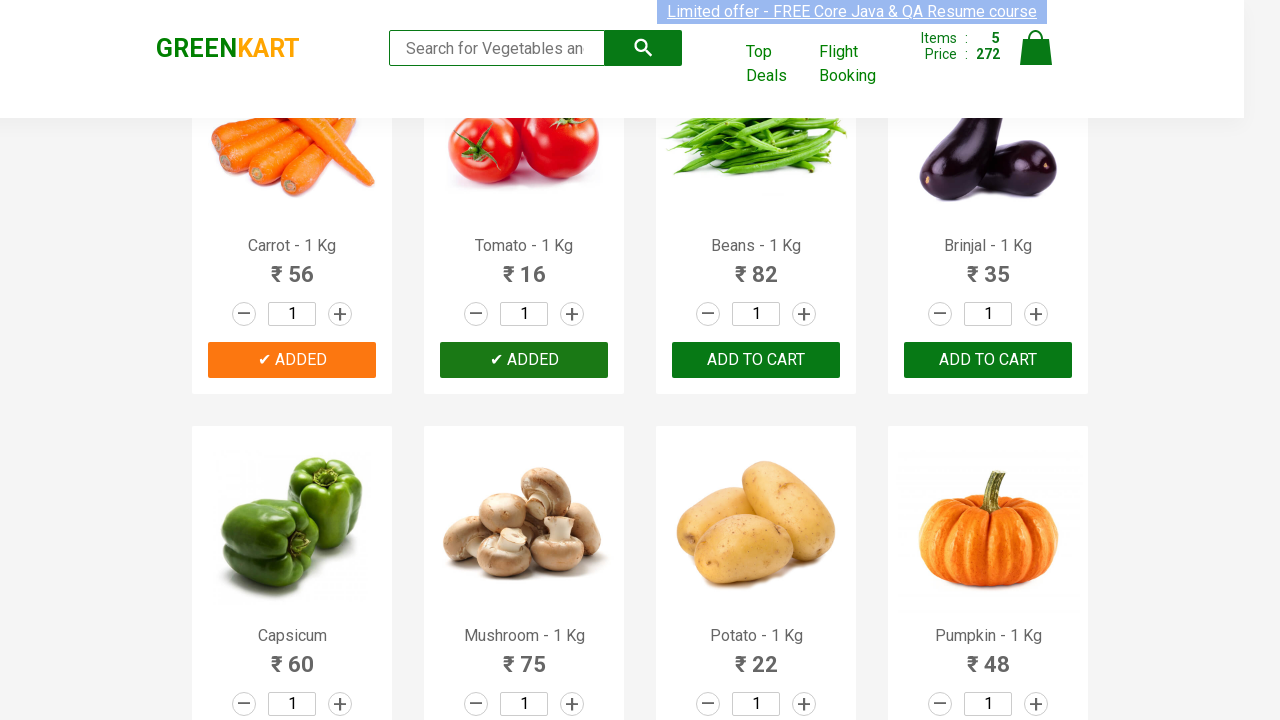

Clicked on cart icon at (1036, 48) on xpath=//img[@alt='Cart']
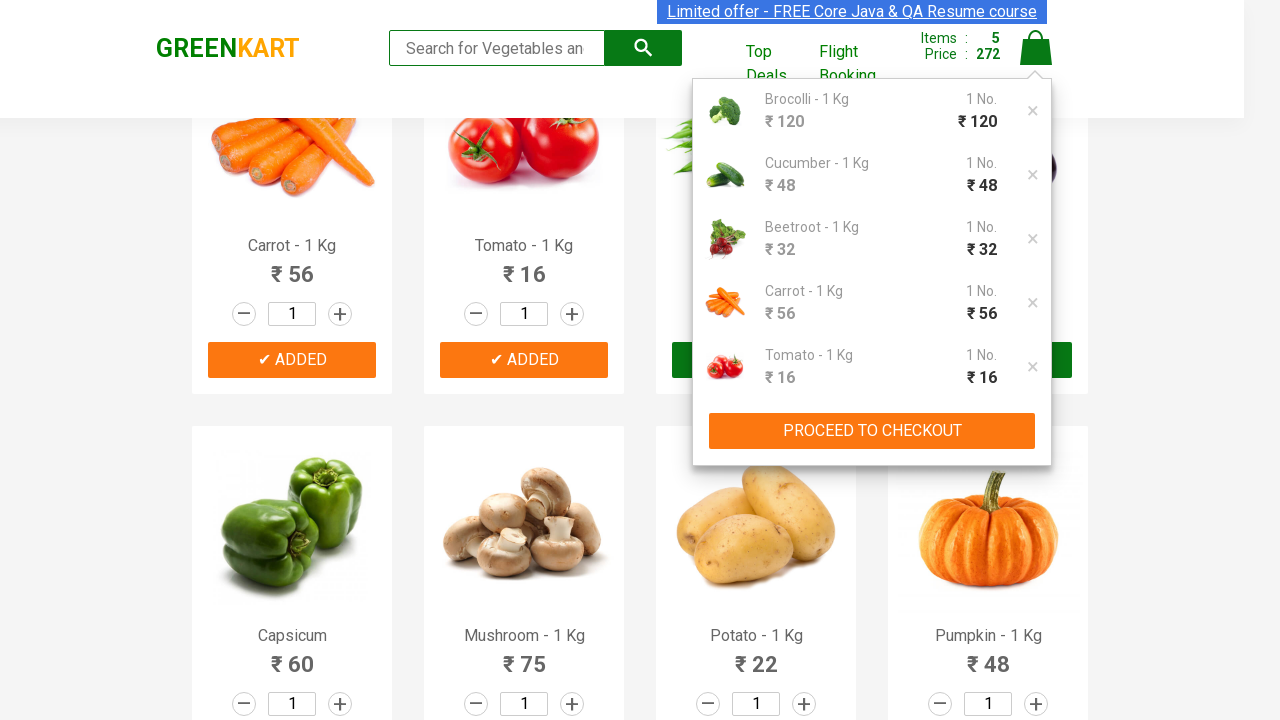

Clicked 'PROCEED TO CHECKOUT' button at (872, 431) on xpath=//button[text()='PROCEED TO CHECKOUT']
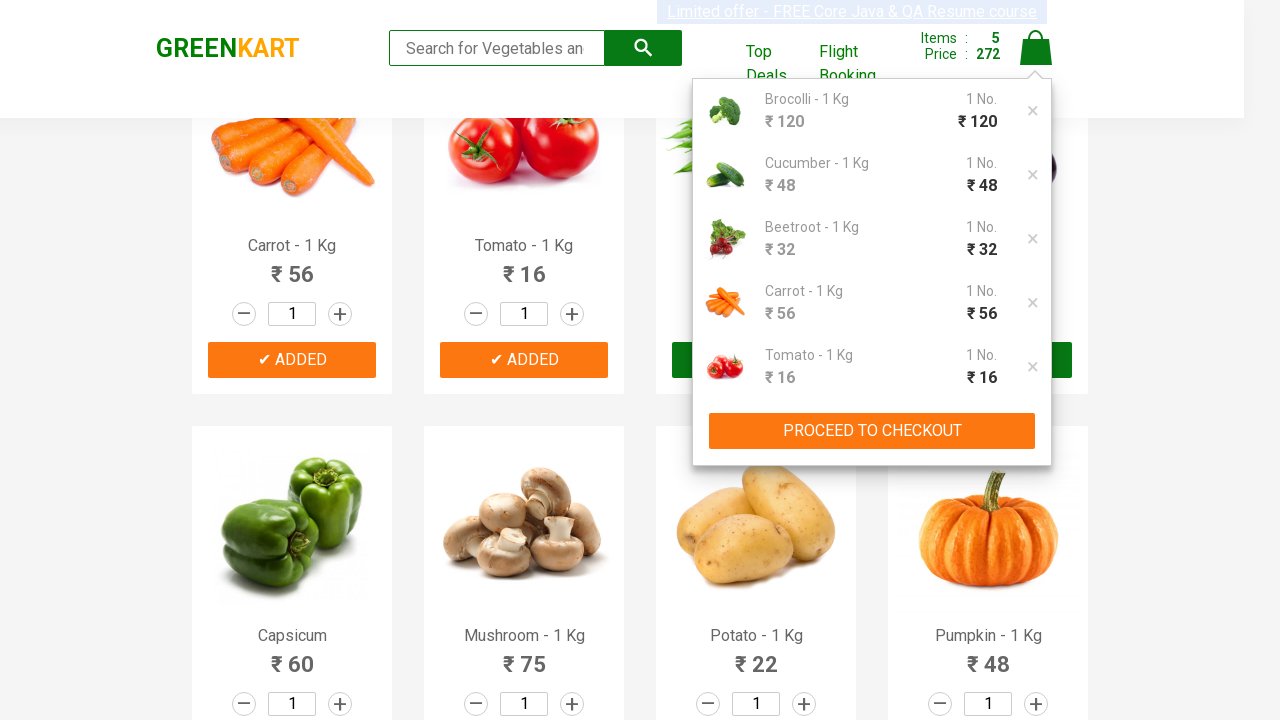

Entered promo code 'rahulsheetyacademy' on .promoCode
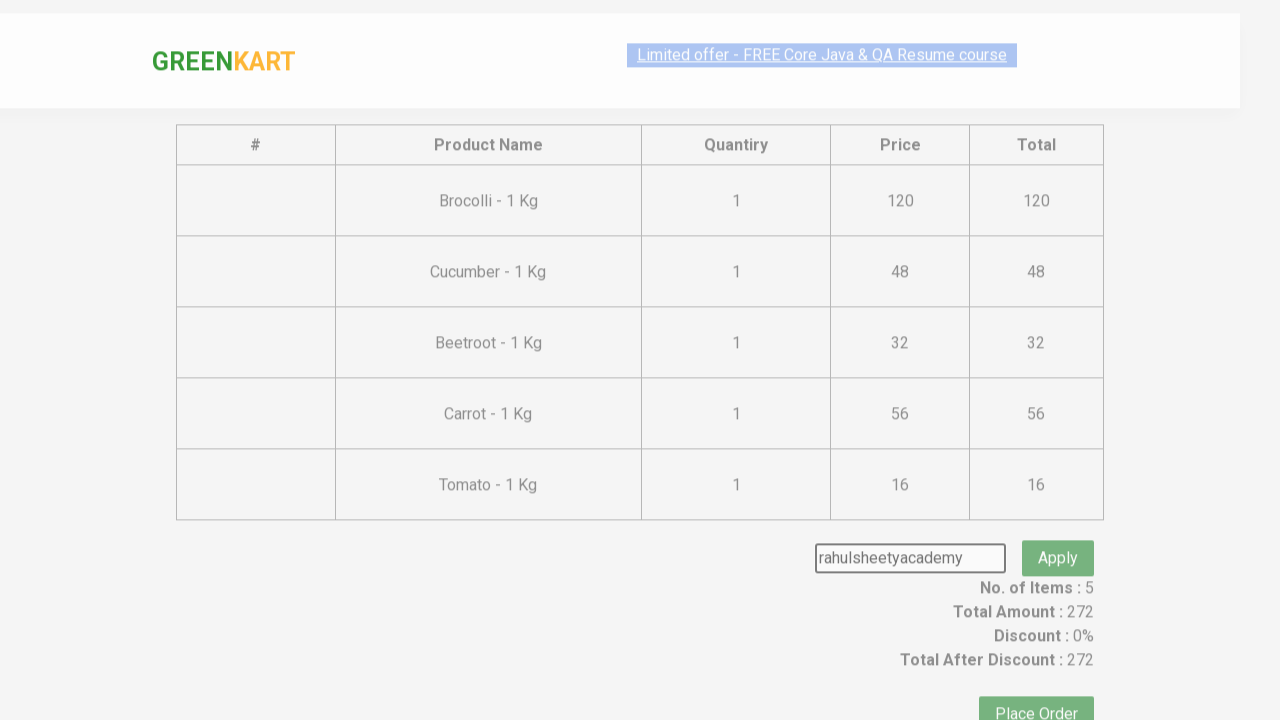

Clicked apply promo button at (1058, 530) on .promoBtn
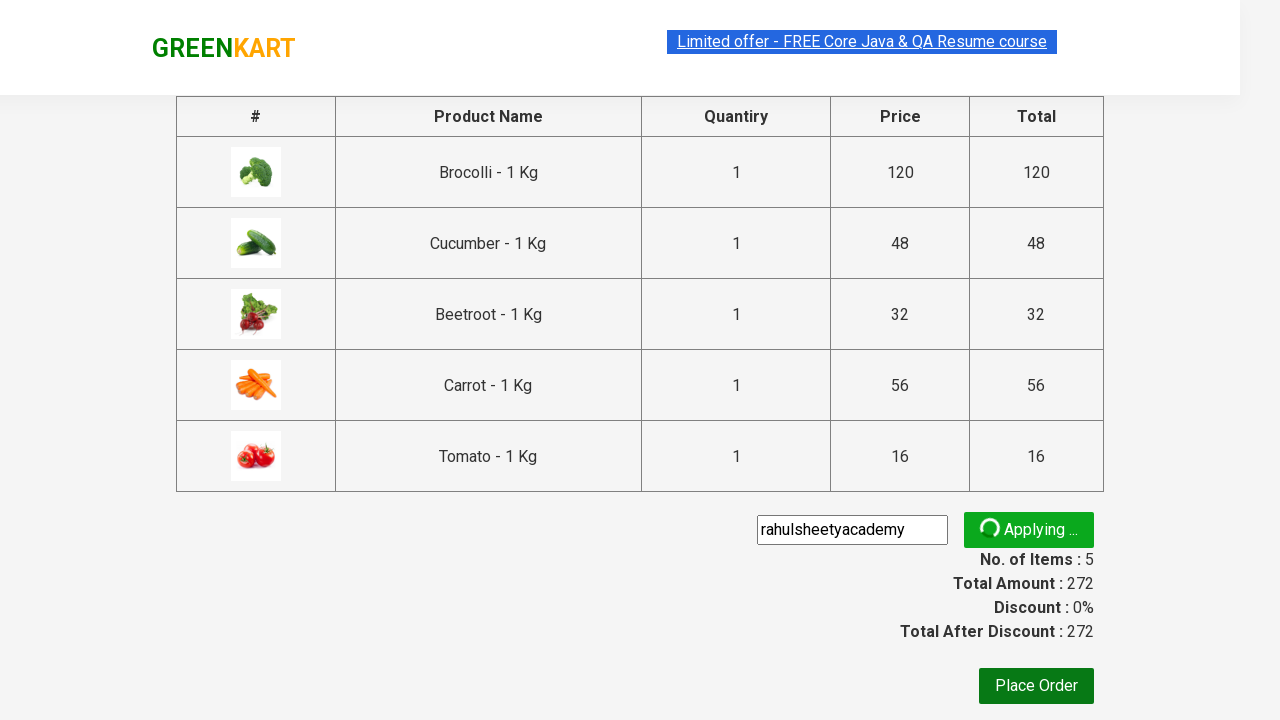

Promo code was applied successfully
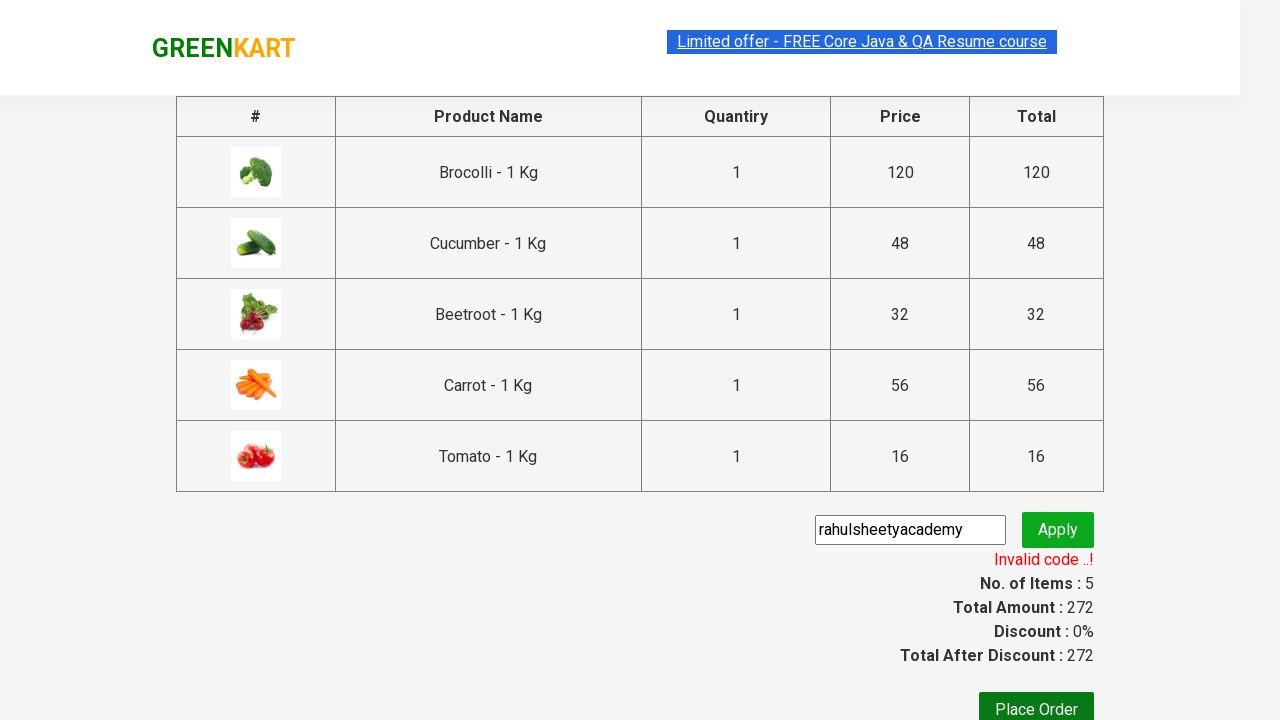

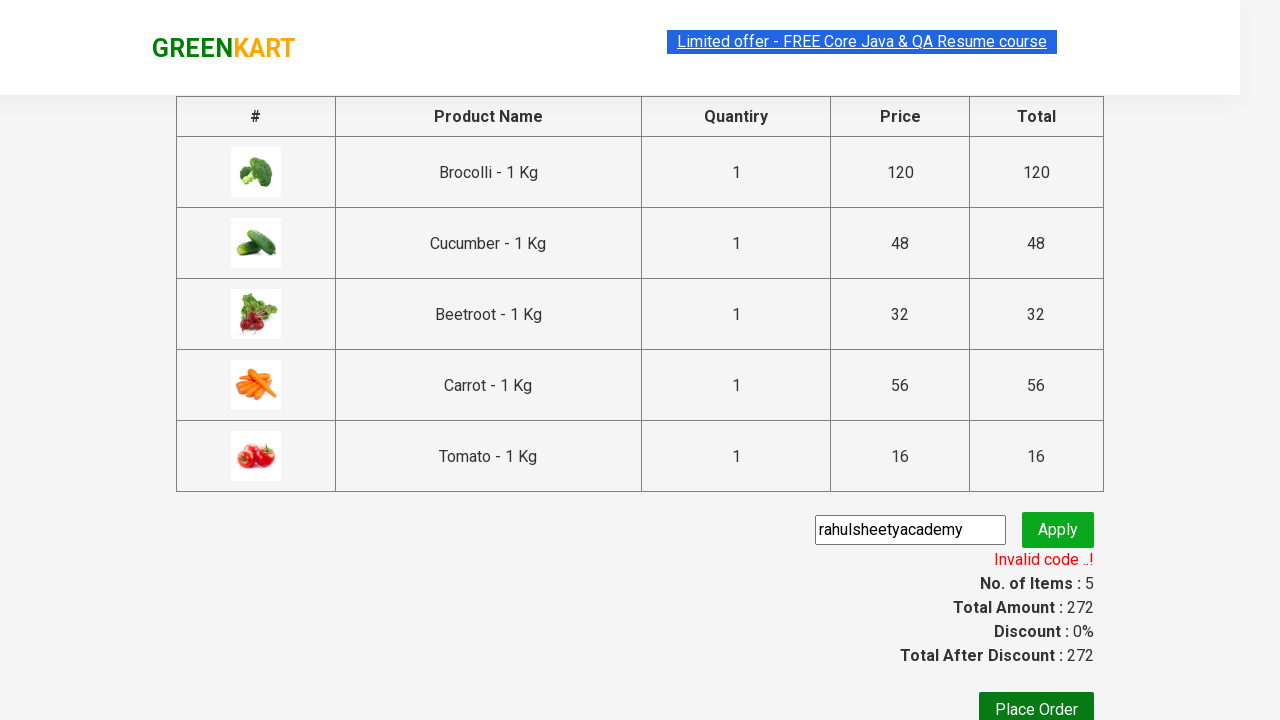